Navigates to RedBus homepage and waits for the page to load (placeholder test demonstrating TestNG dependencies)

Starting URL: https://www.redbus.in/

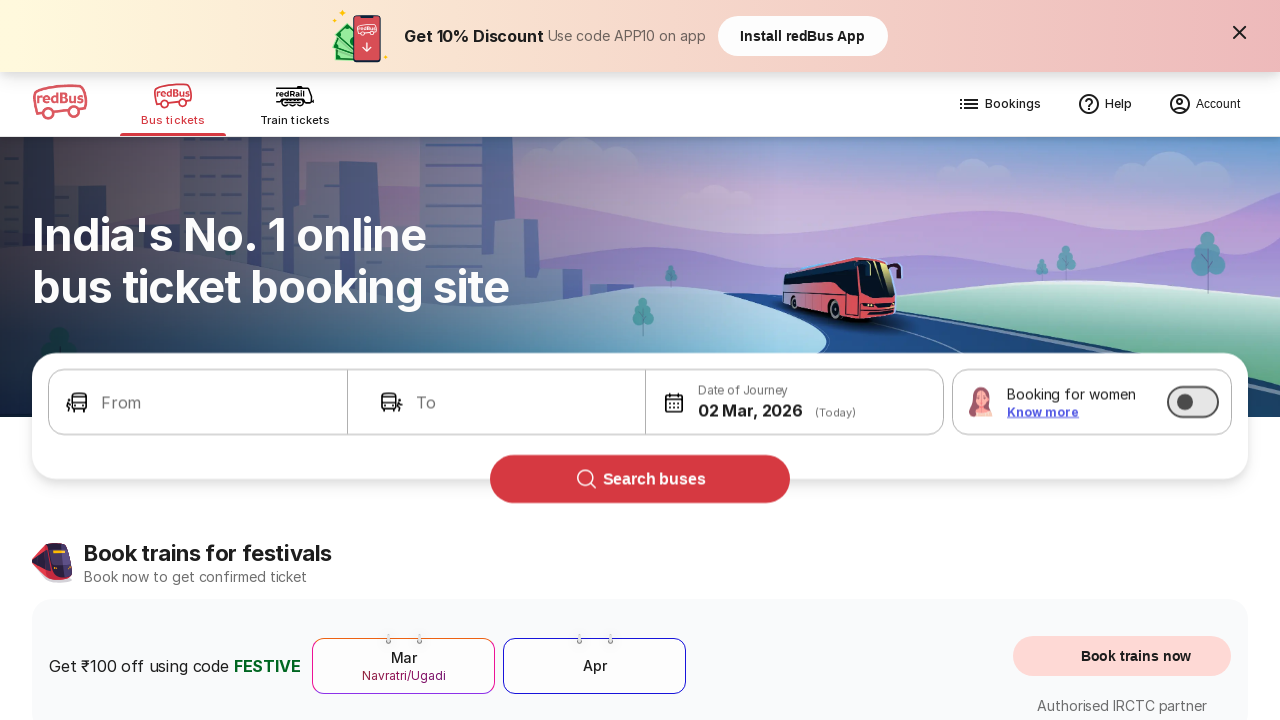

RedBus homepage loaded and DOM content ready
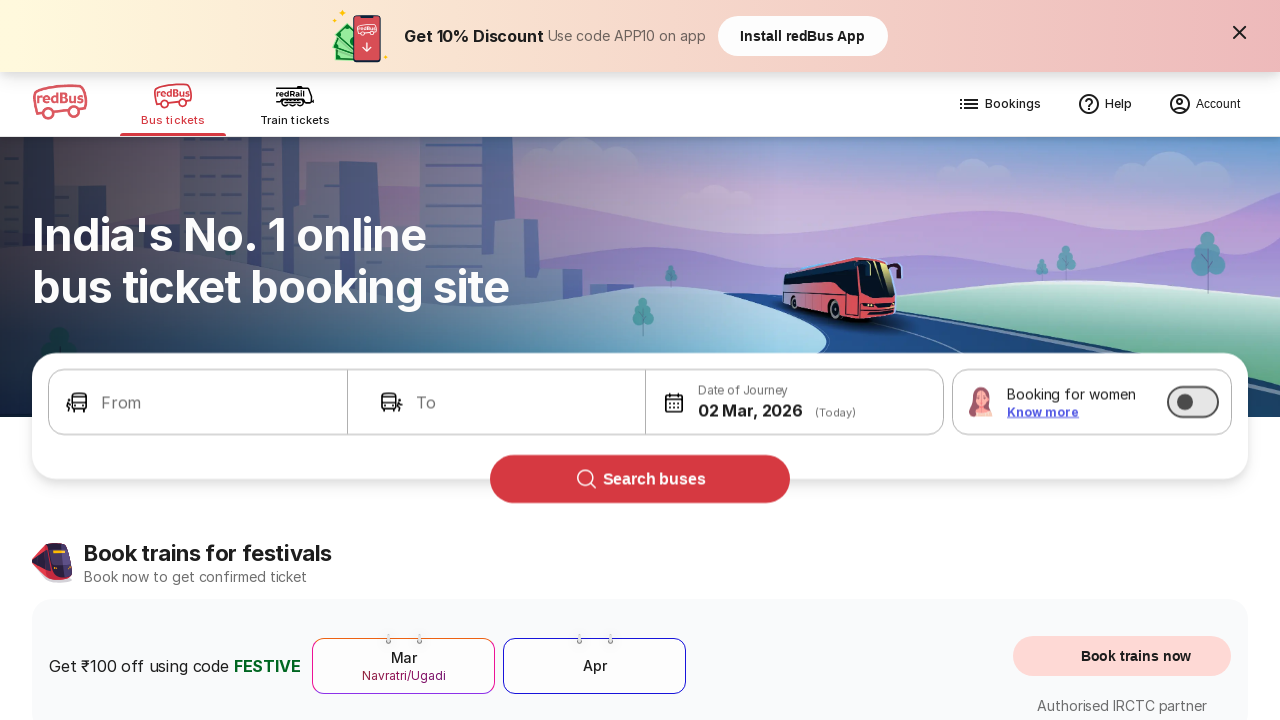

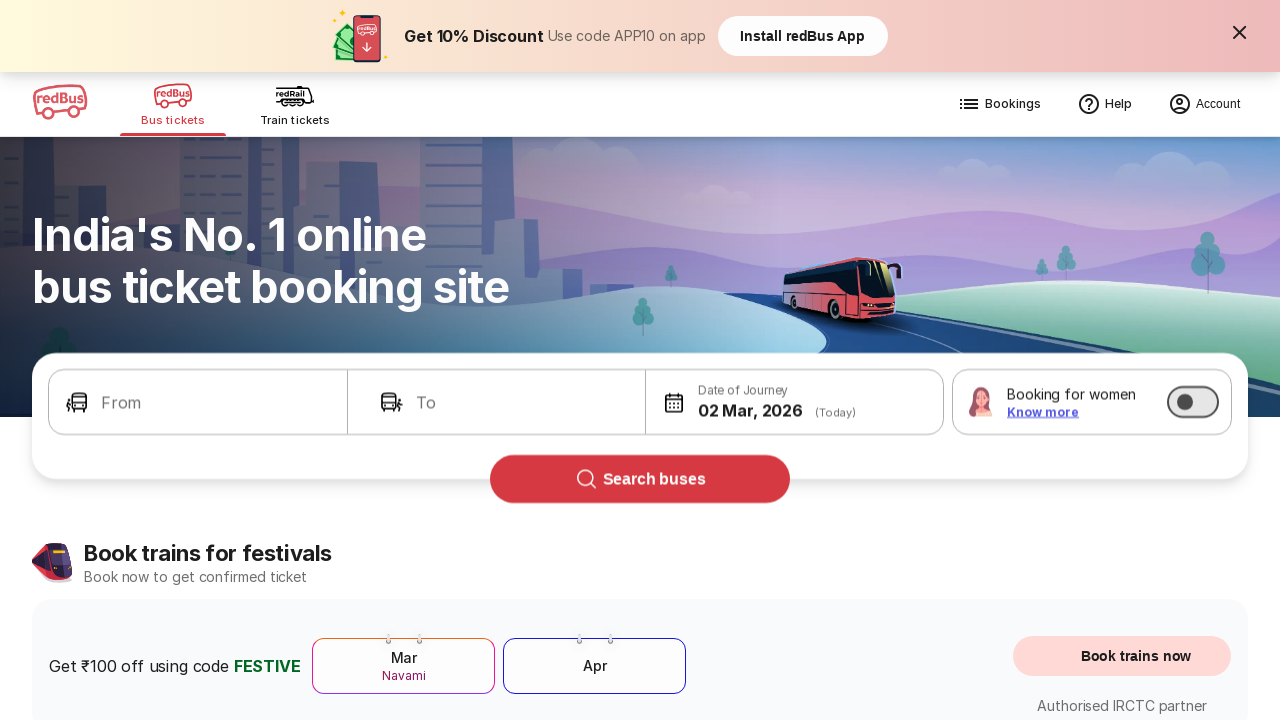